Tests radio button functionality on a practice page by scrolling to the radio button section and checking whether the "Bike" radio button is selected

Starting URL: https://omayo.blogspot.com/

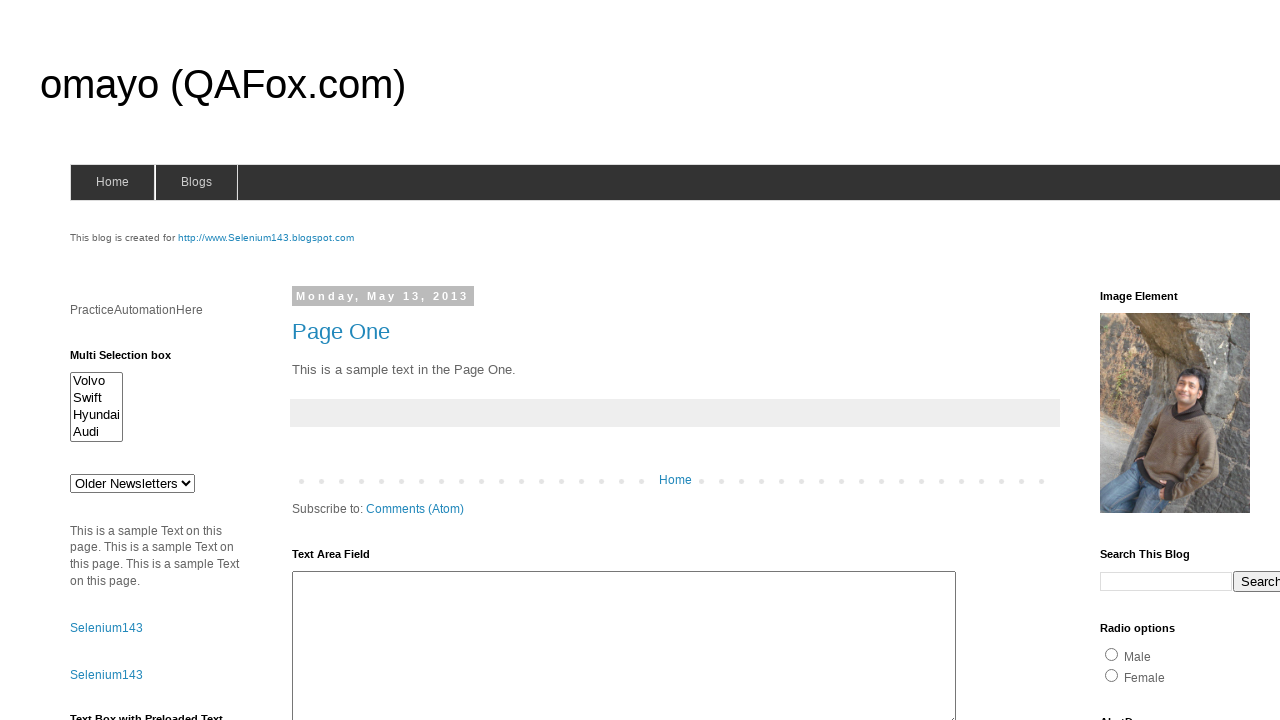

Scrolled down 1300px to view radio button section
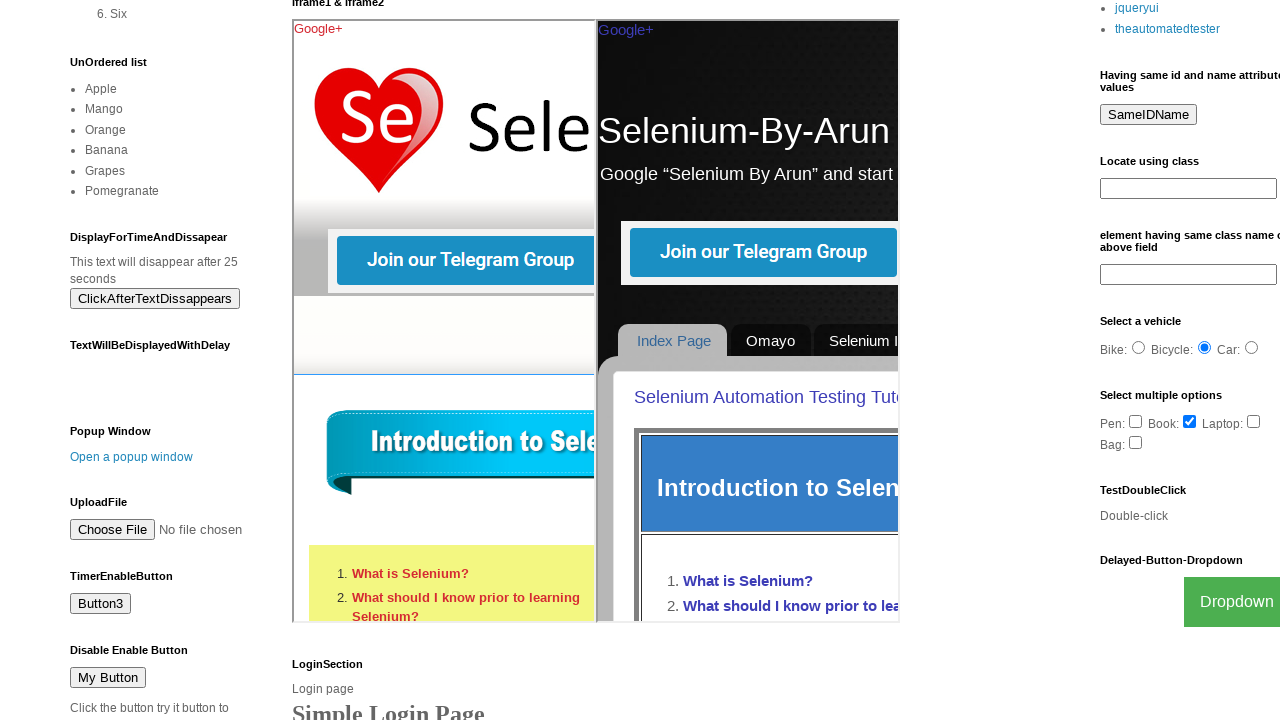

Waited for Bike radio button to be present in DOM
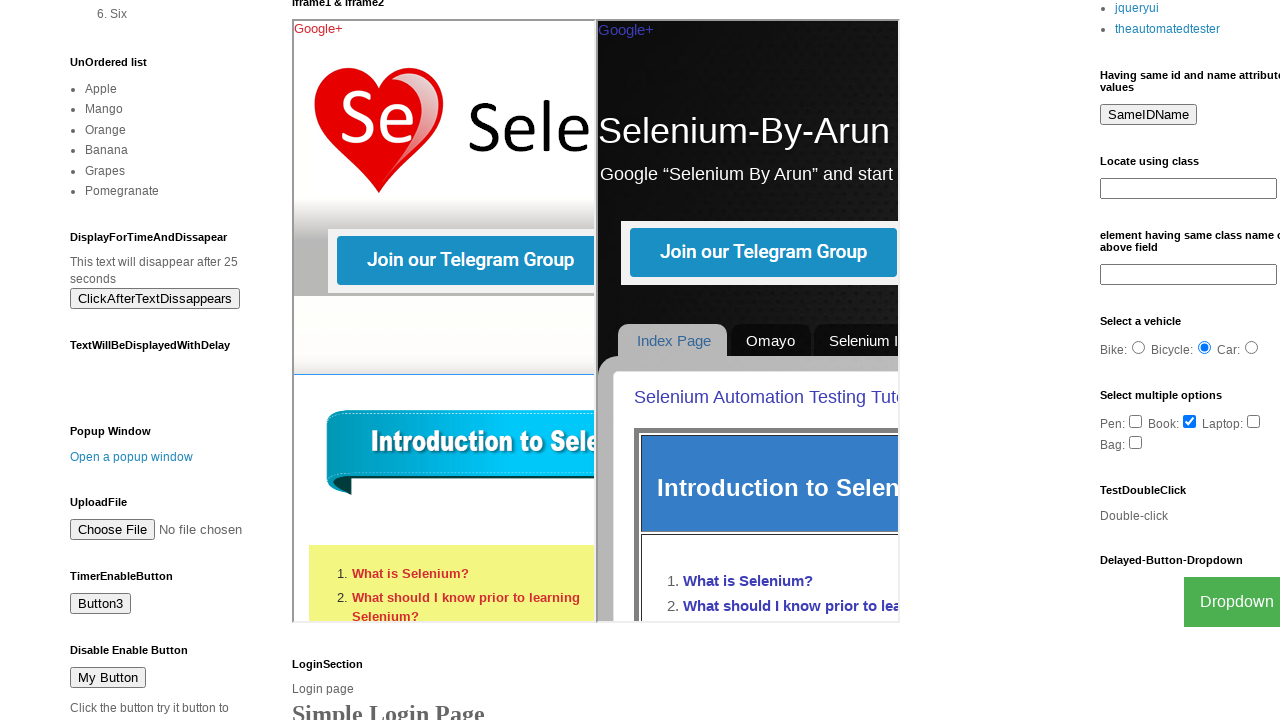

Located the Bike radio button element
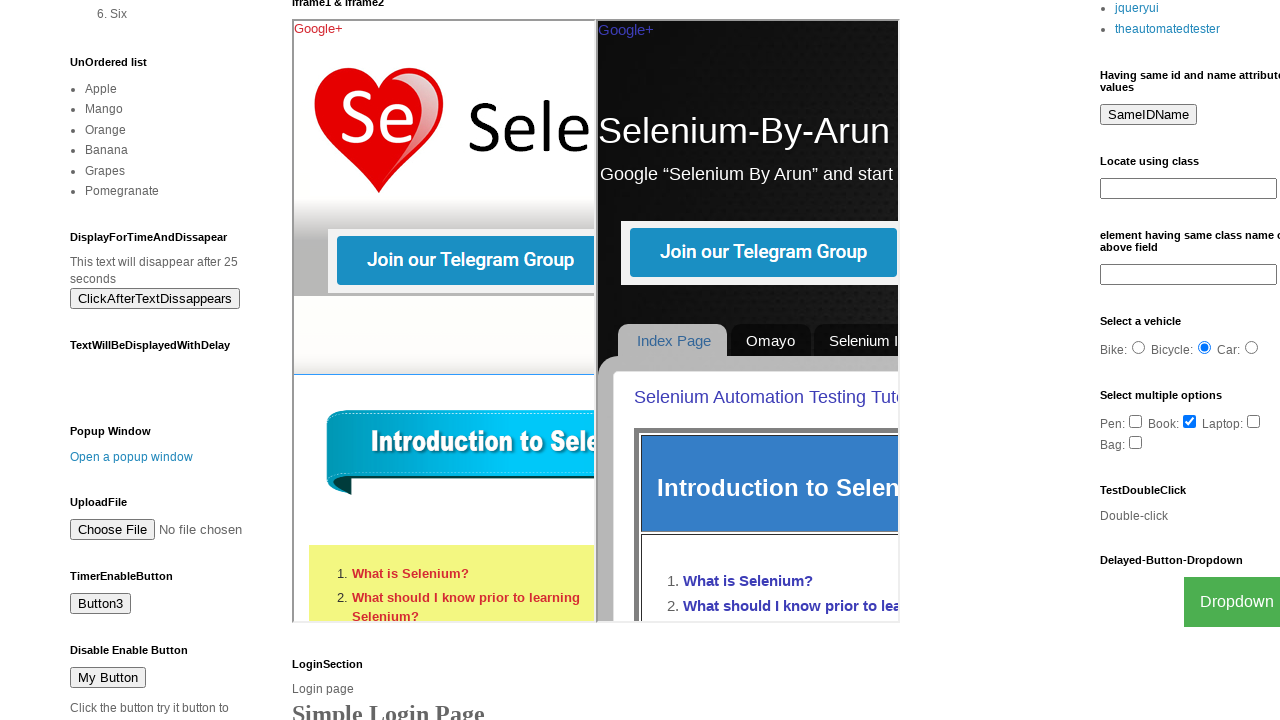

Verified Bike radio button is visible
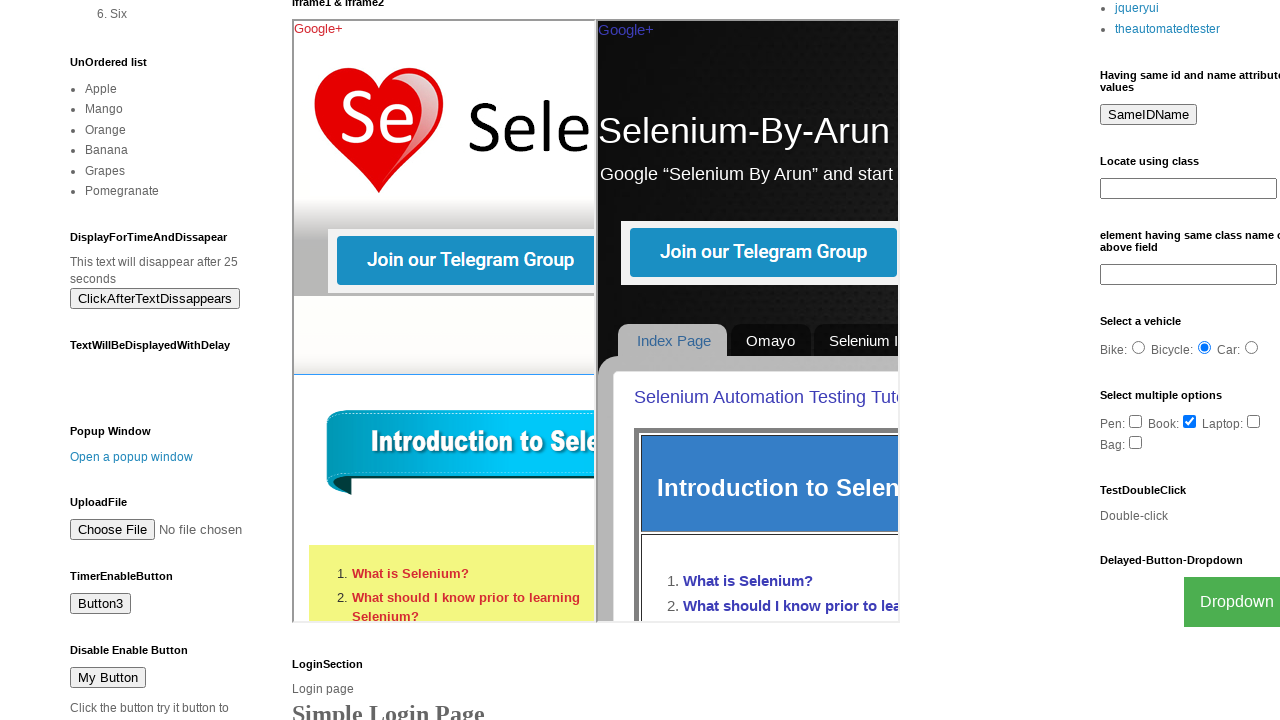

Scrolled up 400px to return to previous position
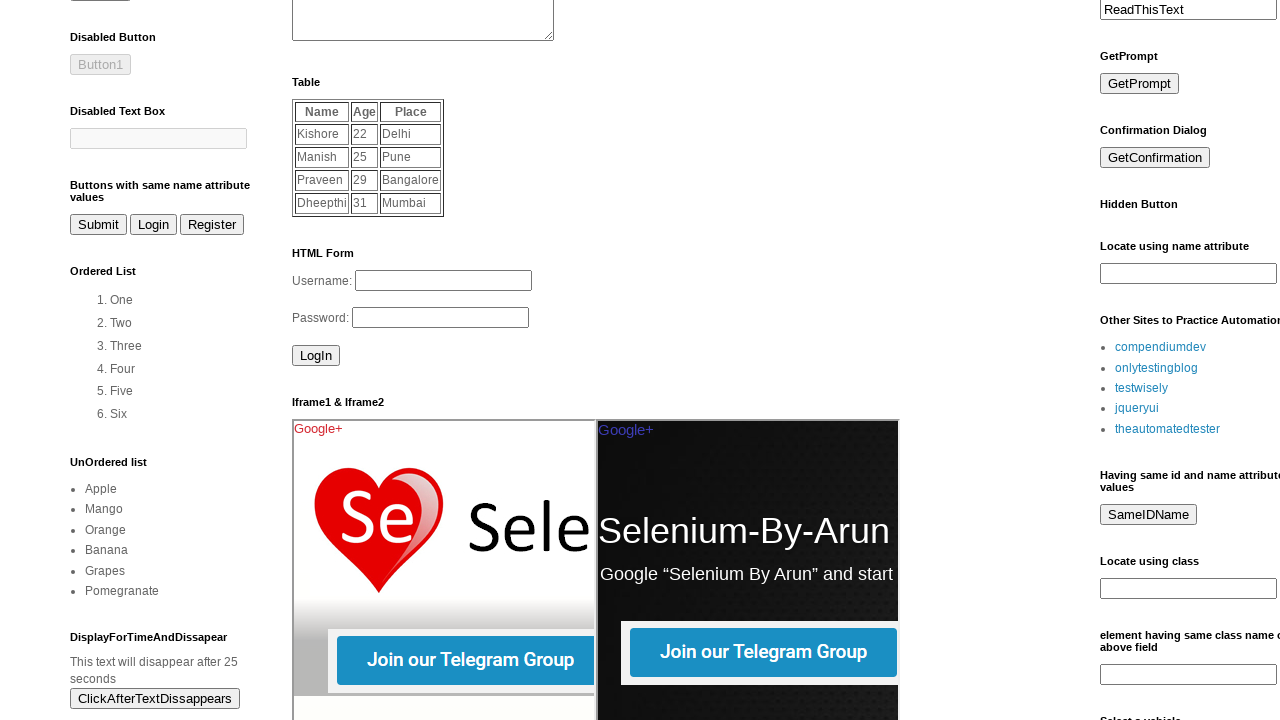

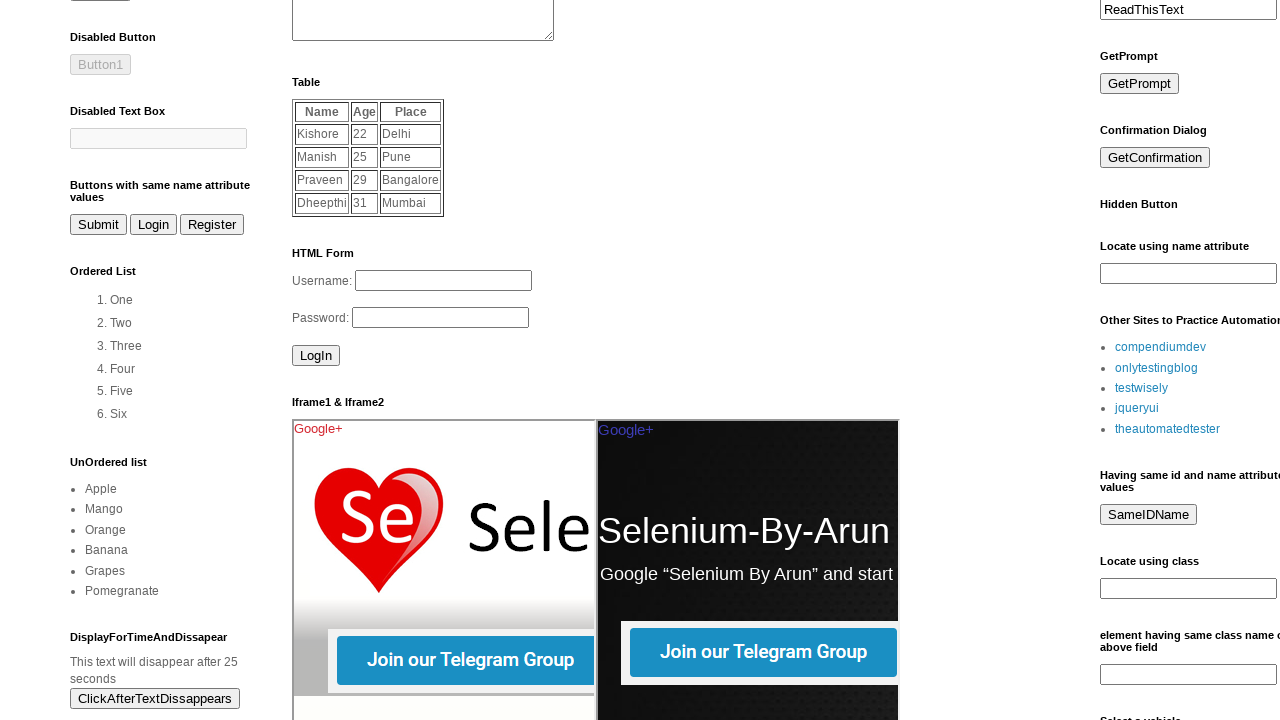